Tests that the toggle all checkbox updates its state when individual items are completed or cleared

Starting URL: https://demo.playwright.dev/todomvc

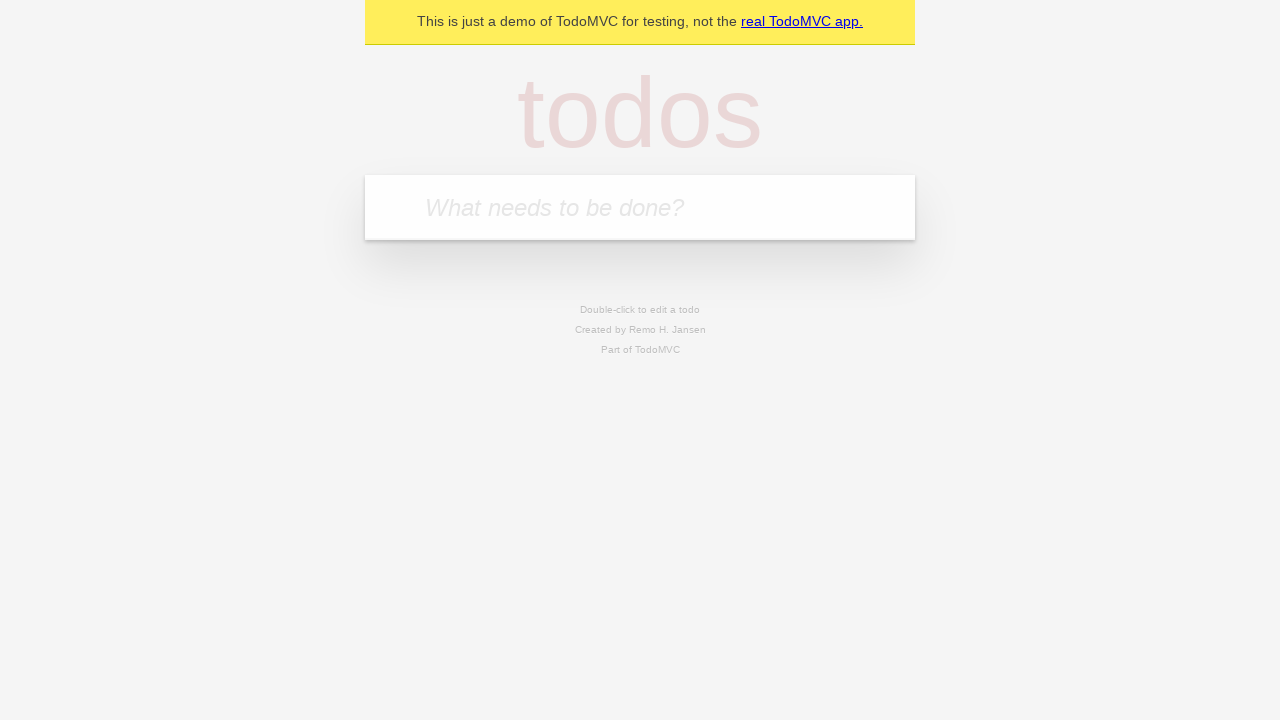

Filled input field with 'buy some cheese' on internal:attr=[placeholder="What needs to be done?"i]
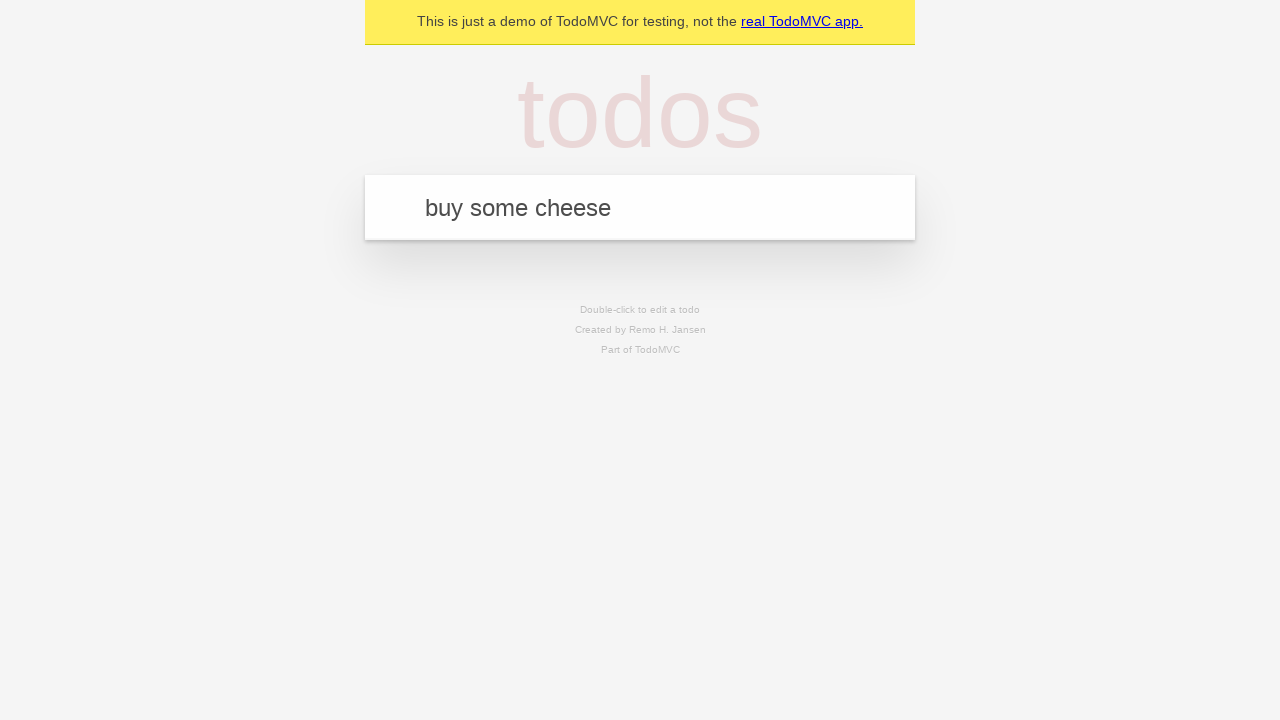

Pressed Enter to create first todo item on internal:attr=[placeholder="What needs to be done?"i]
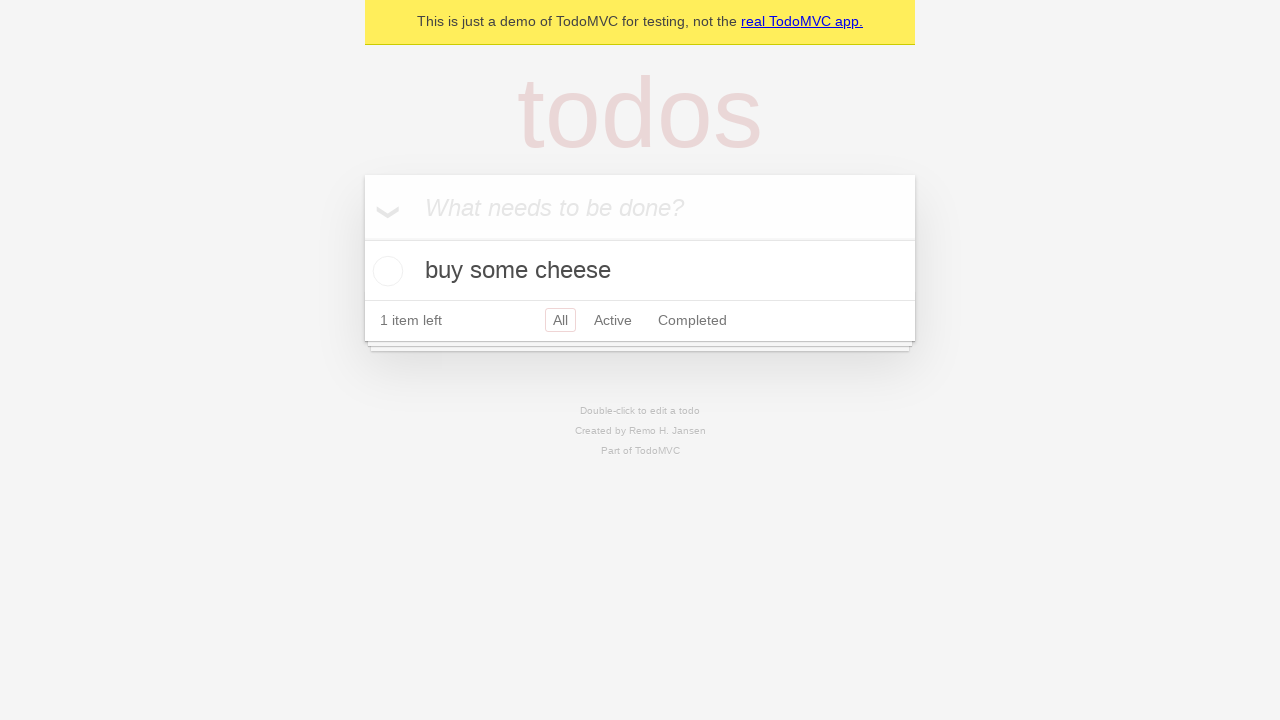

Filled input field with 'feed the cat' on internal:attr=[placeholder="What needs to be done?"i]
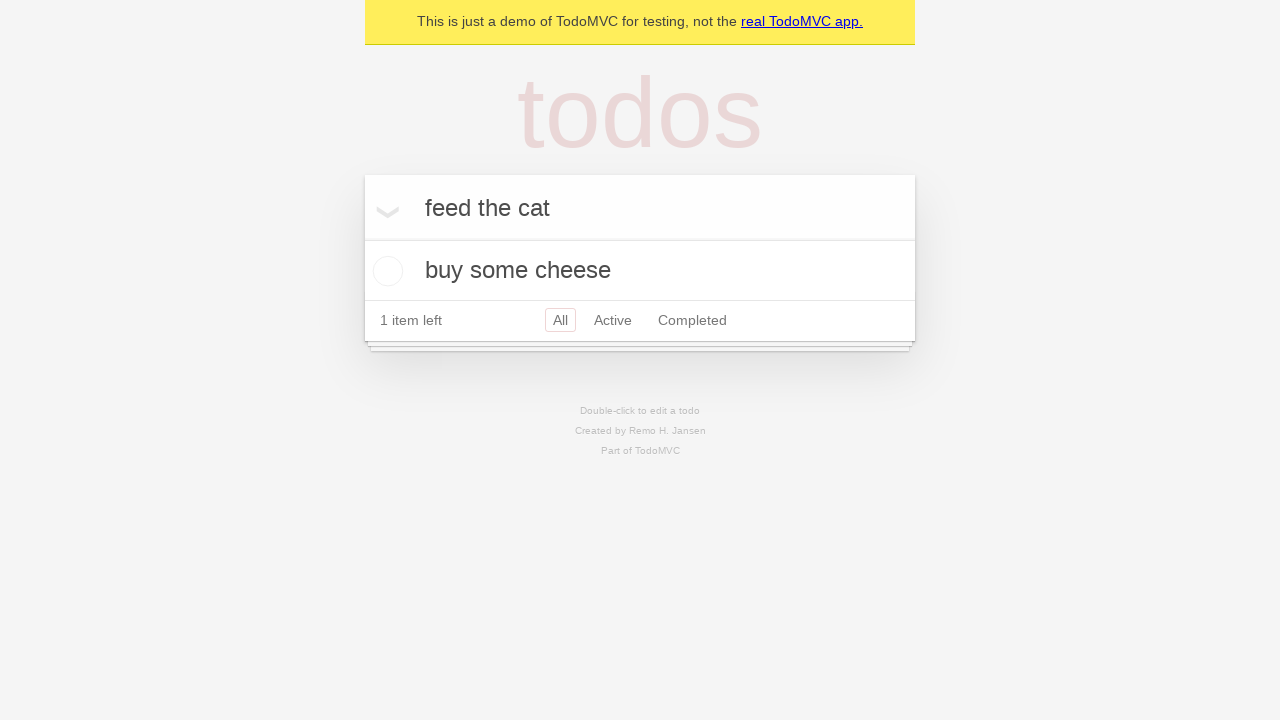

Pressed Enter to create second todo item on internal:attr=[placeholder="What needs to be done?"i]
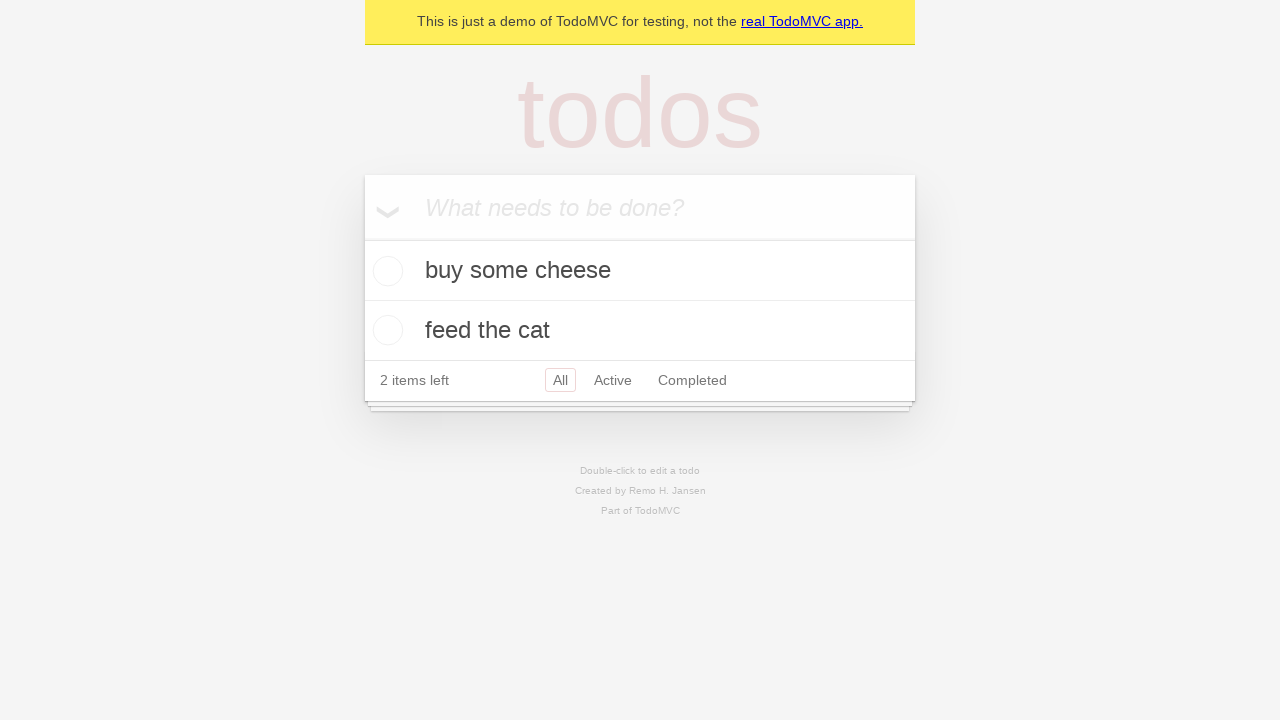

Filled input field with 'book a doctors appointment' on internal:attr=[placeholder="What needs to be done?"i]
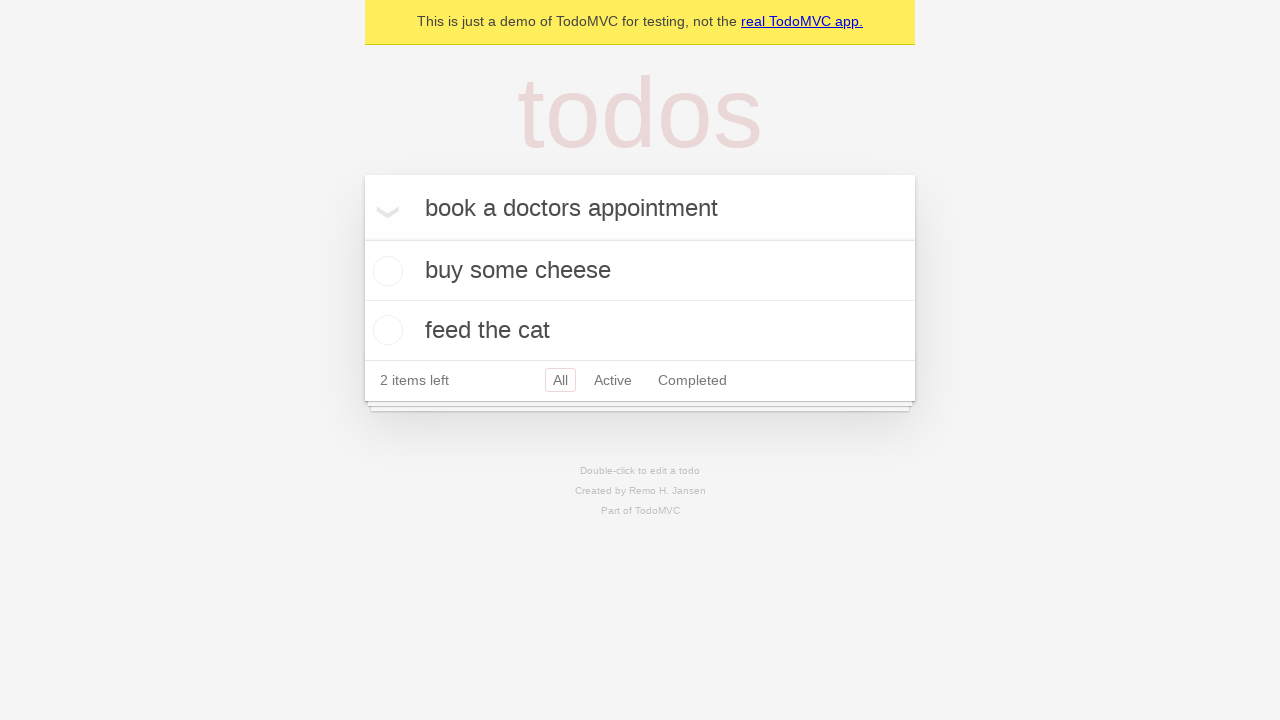

Pressed Enter to create third todo item on internal:attr=[placeholder="What needs to be done?"i]
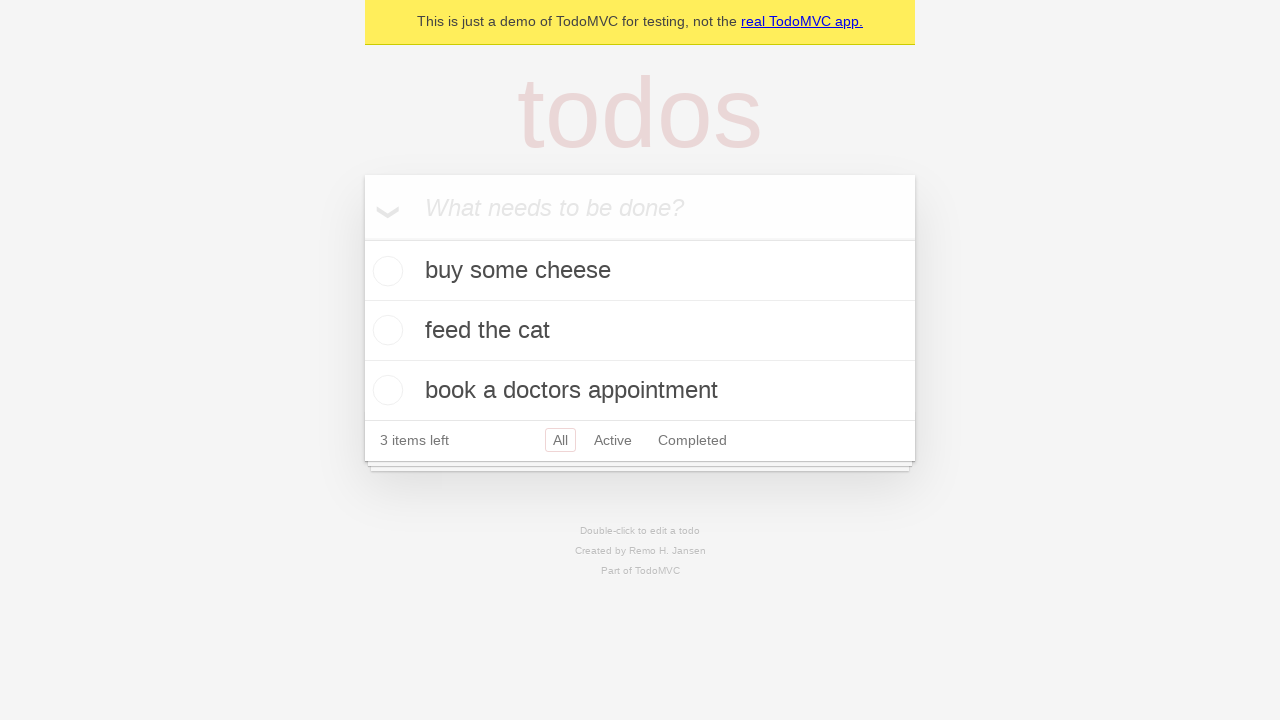

Checked 'Mark all as complete' toggle to complete all items at (362, 238) on internal:label="Mark all as complete"i
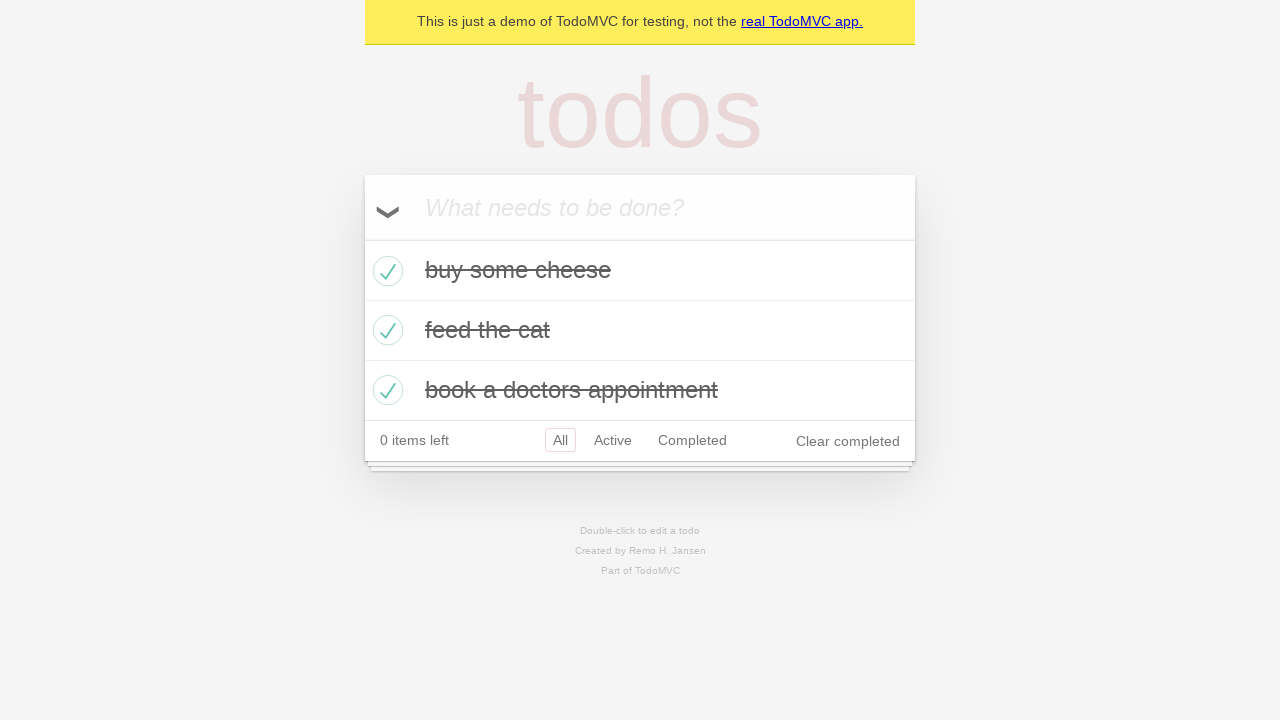

Unchecked the first todo item checkbox at (385, 271) on internal:testid=[data-testid="todo-item"s] >> nth=0 >> internal:role=checkbox
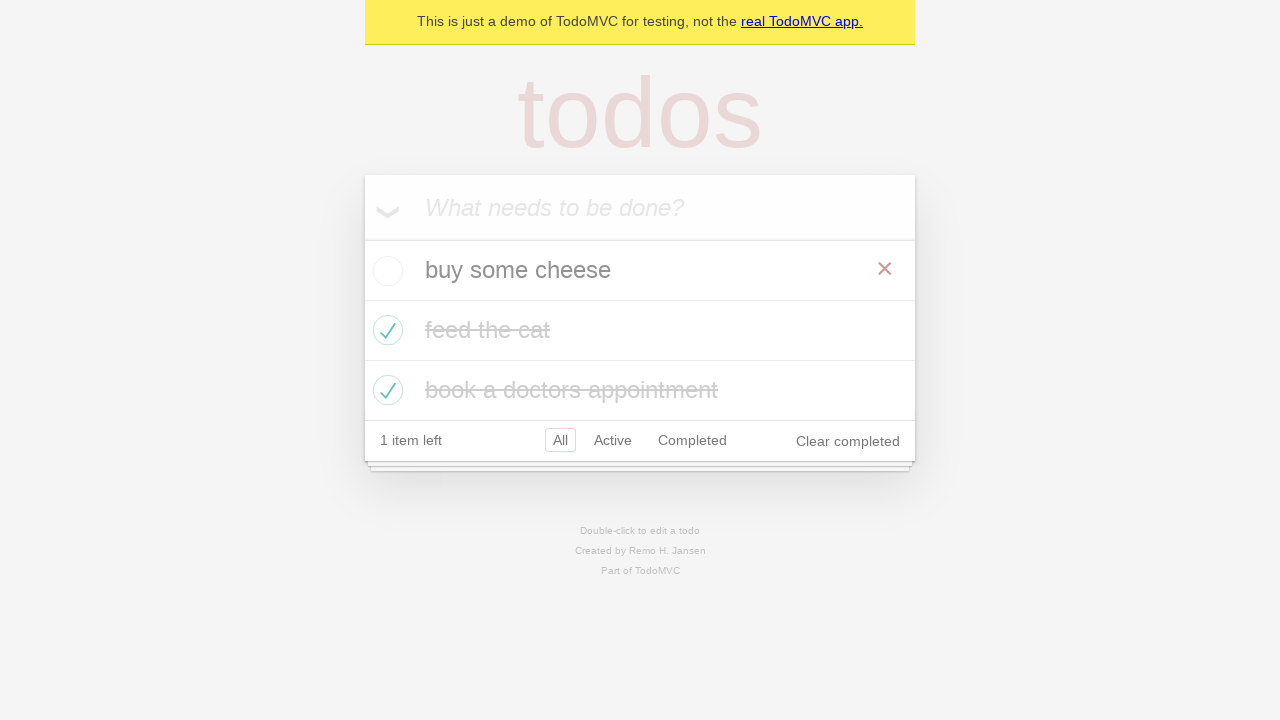

Checked the first todo item checkbox again at (385, 271) on internal:testid=[data-testid="todo-item"s] >> nth=0 >> internal:role=checkbox
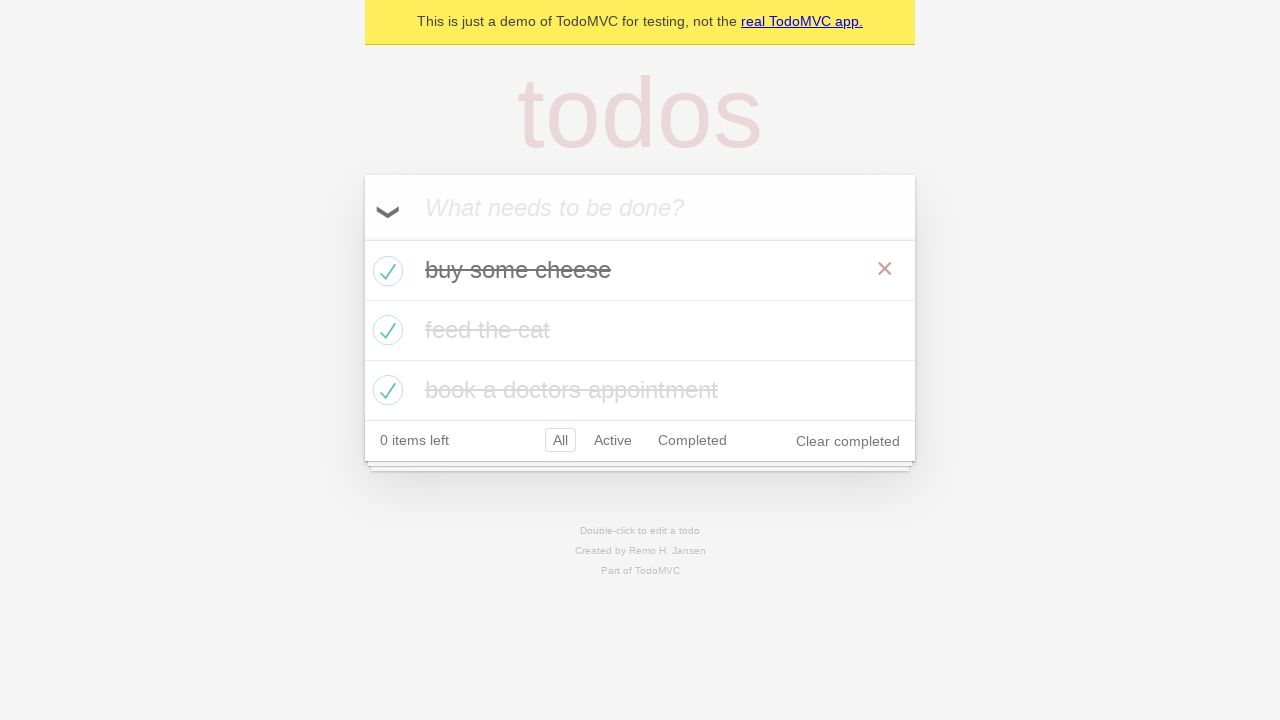

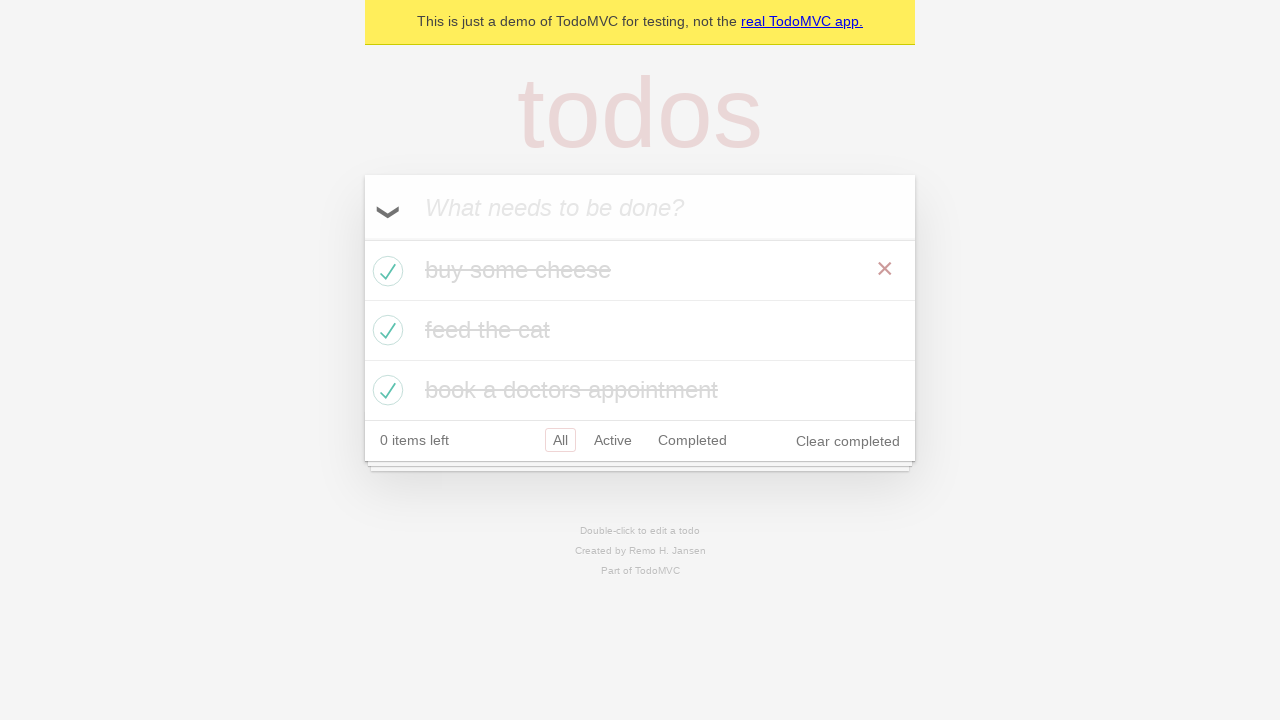